Tests sorting the Due column in descending order by clicking the column header twice and verifying the values are sorted from highest to lowest

Starting URL: http://the-internet.herokuapp.com/tables

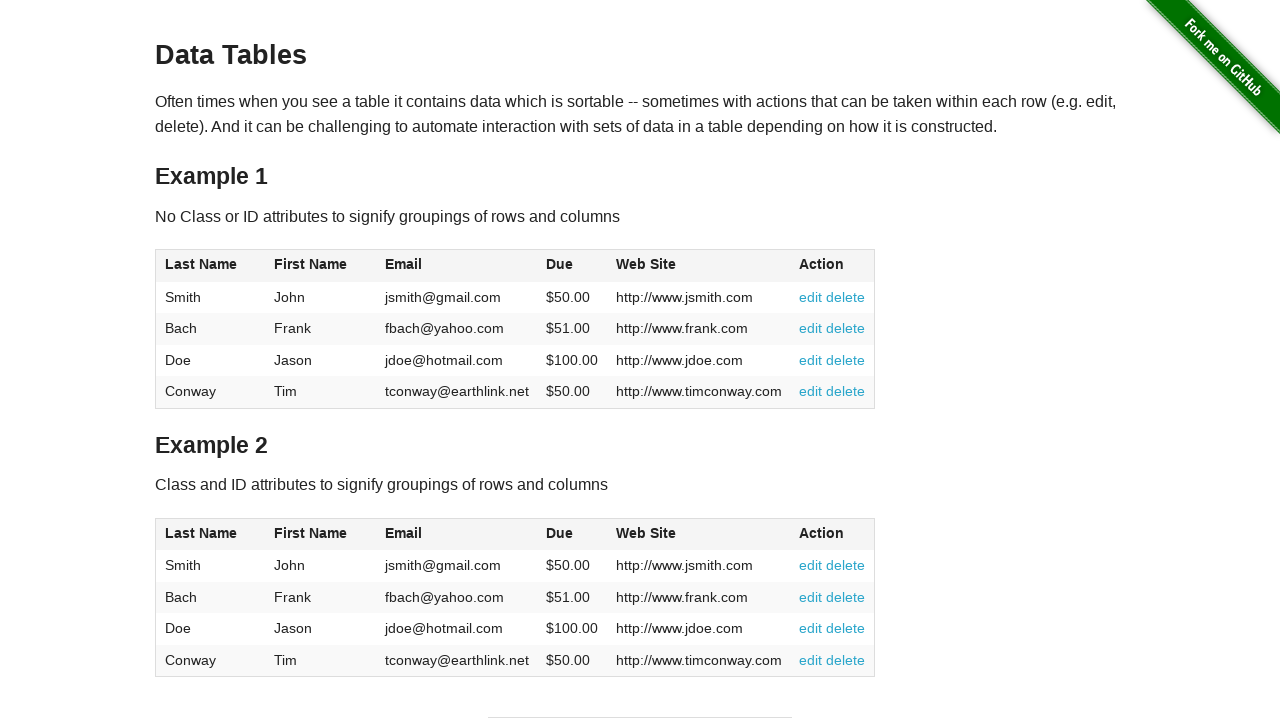

Clicked Due column header (first click) at (572, 266) on #table1 thead tr th:nth-of-type(4)
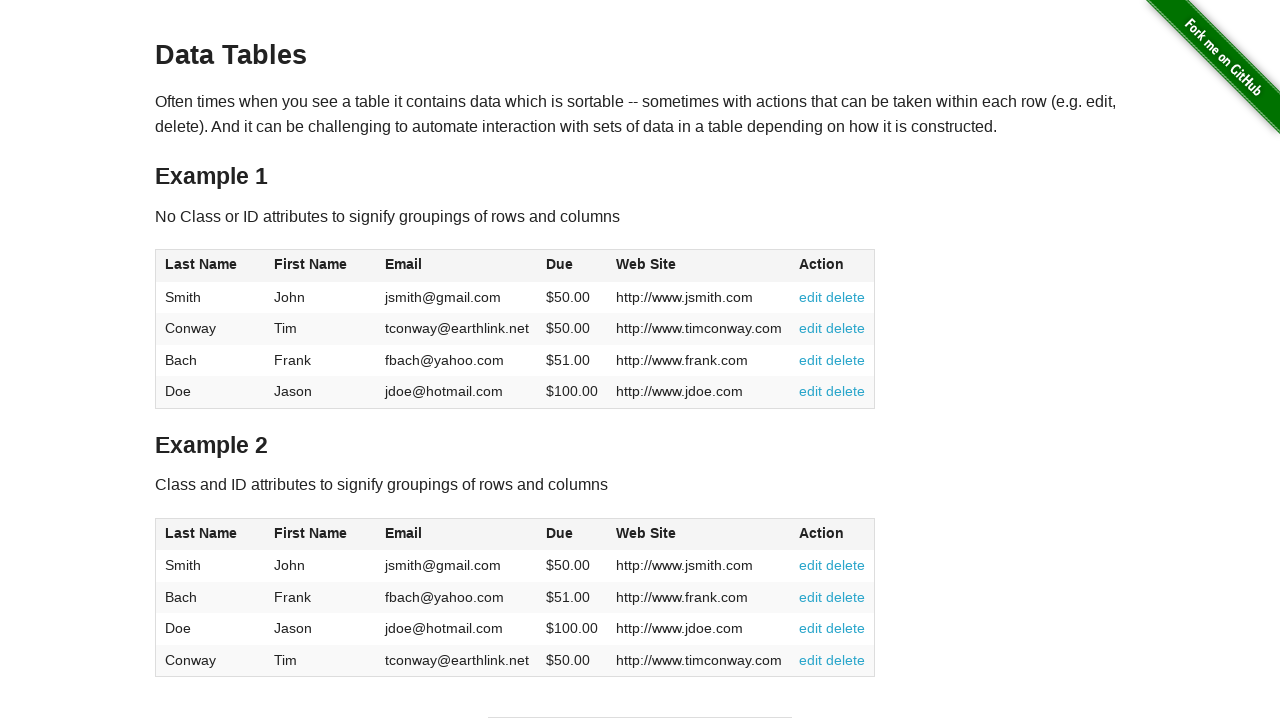

Clicked Due column header (second click) to sort descending at (572, 266) on #table1 thead tr th:nth-of-type(4)
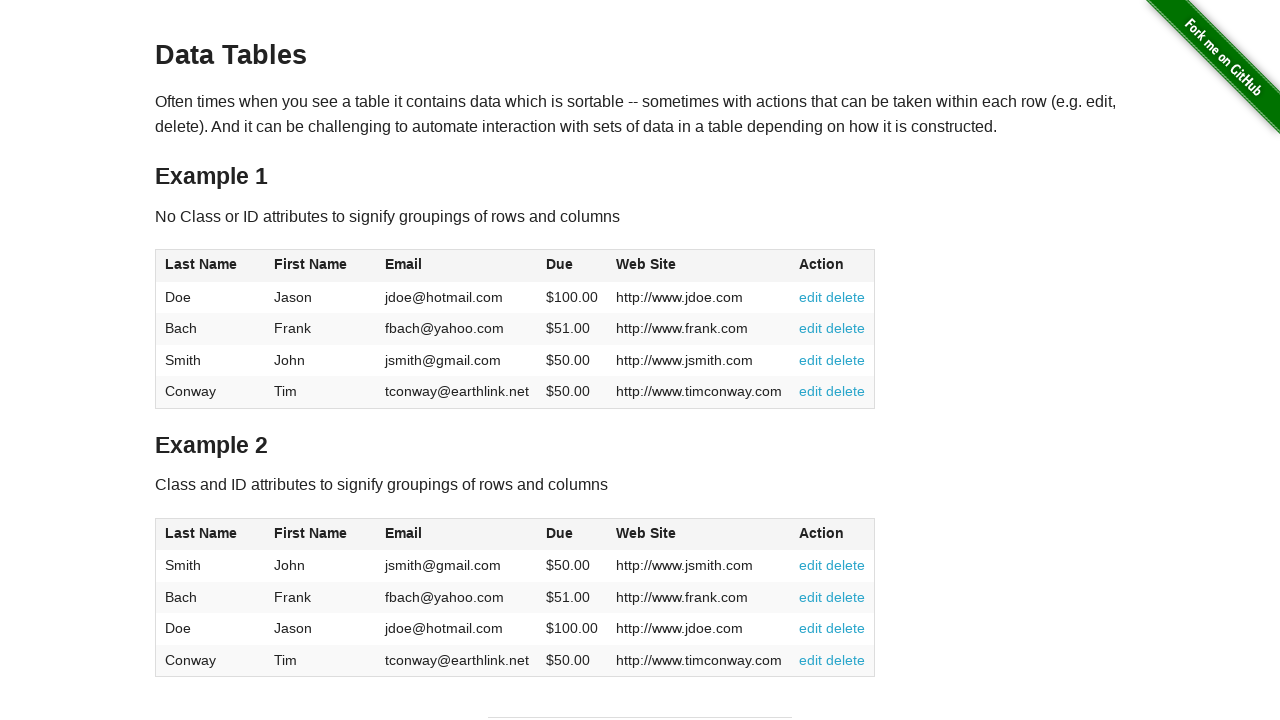

Table sorted by Due column in descending order
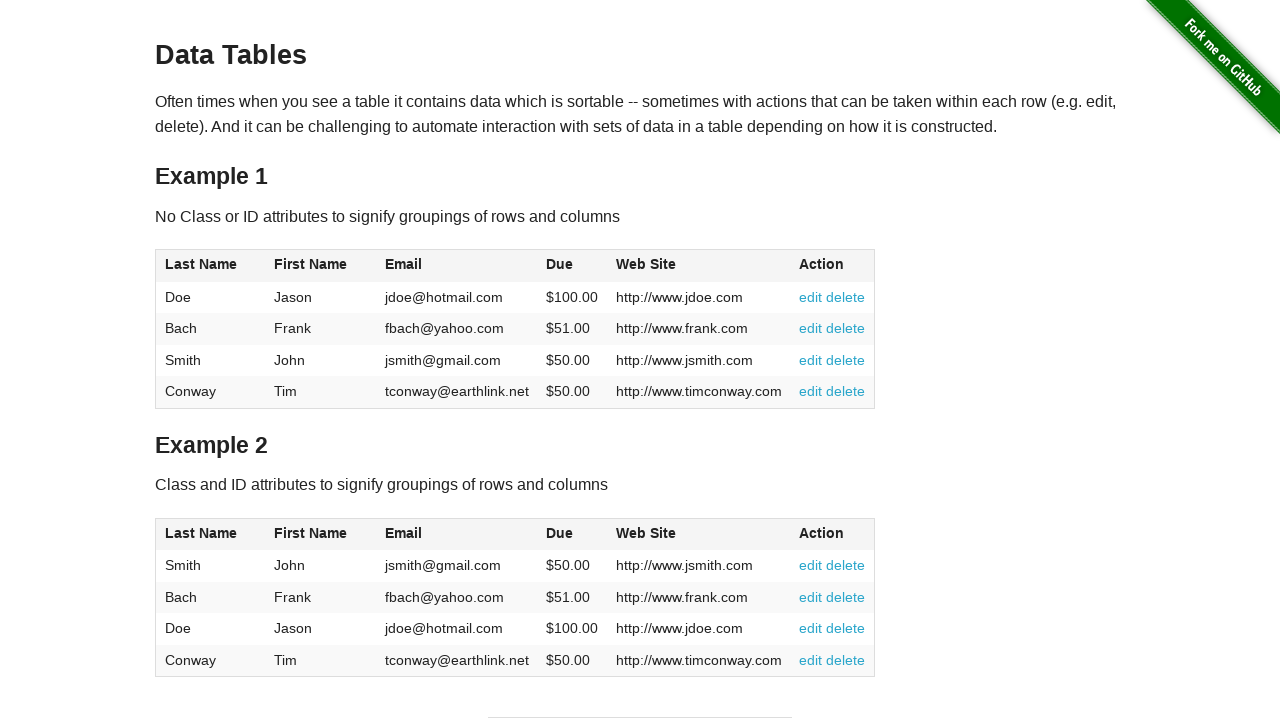

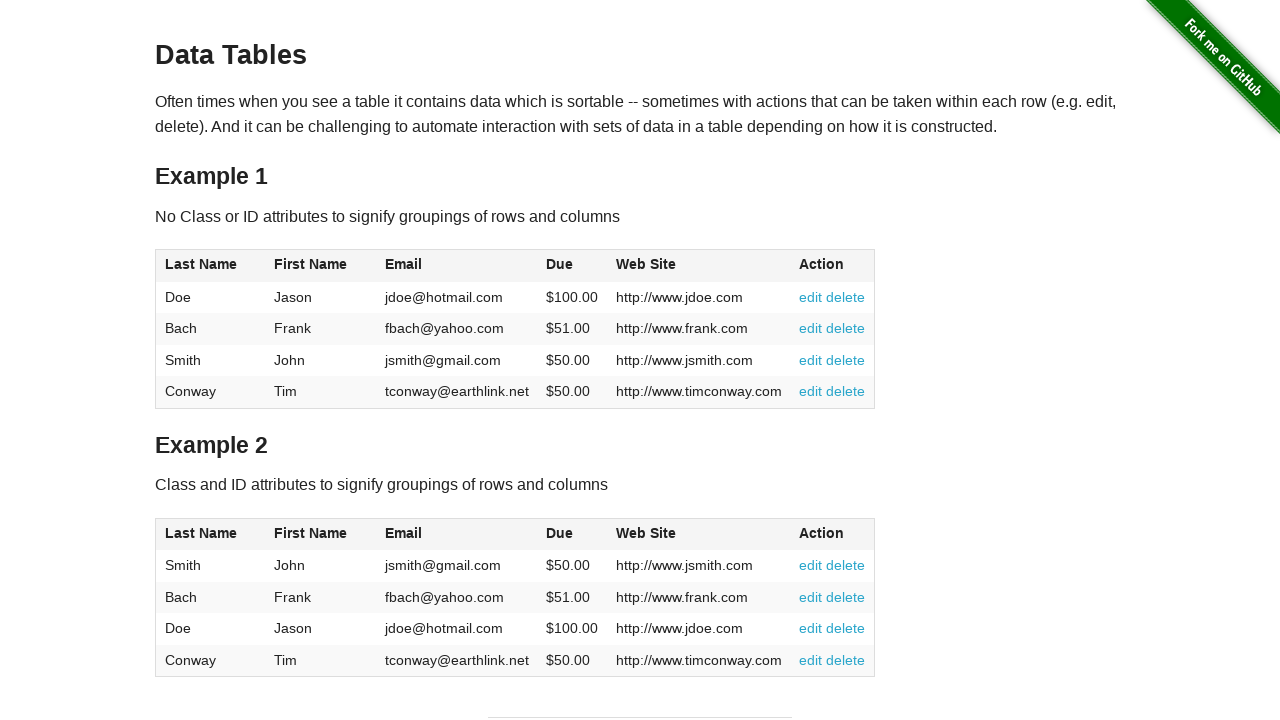